Tests the add/remove elements functionality by clicking the "Add Element" button 5 times and verifying that delete buttons are created for each added element.

Starting URL: http://the-internet.herokuapp.com/add_remove_elements/

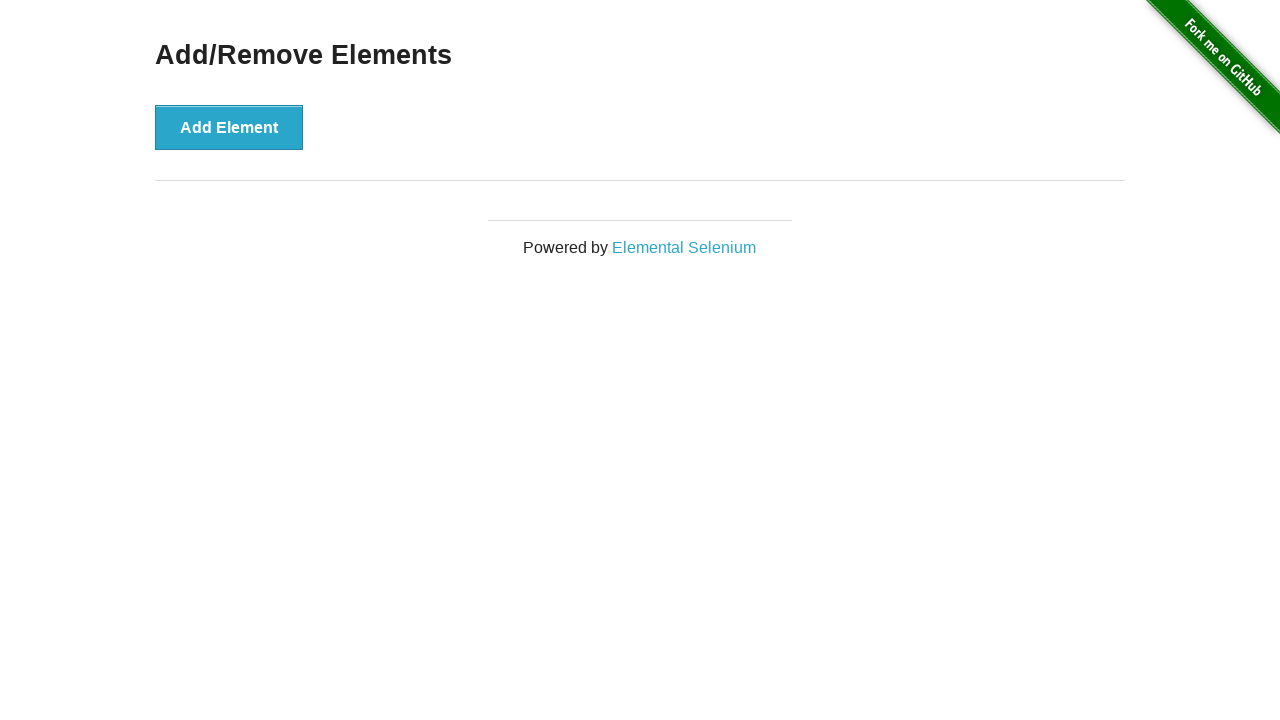

Navigated to add/remove elements page
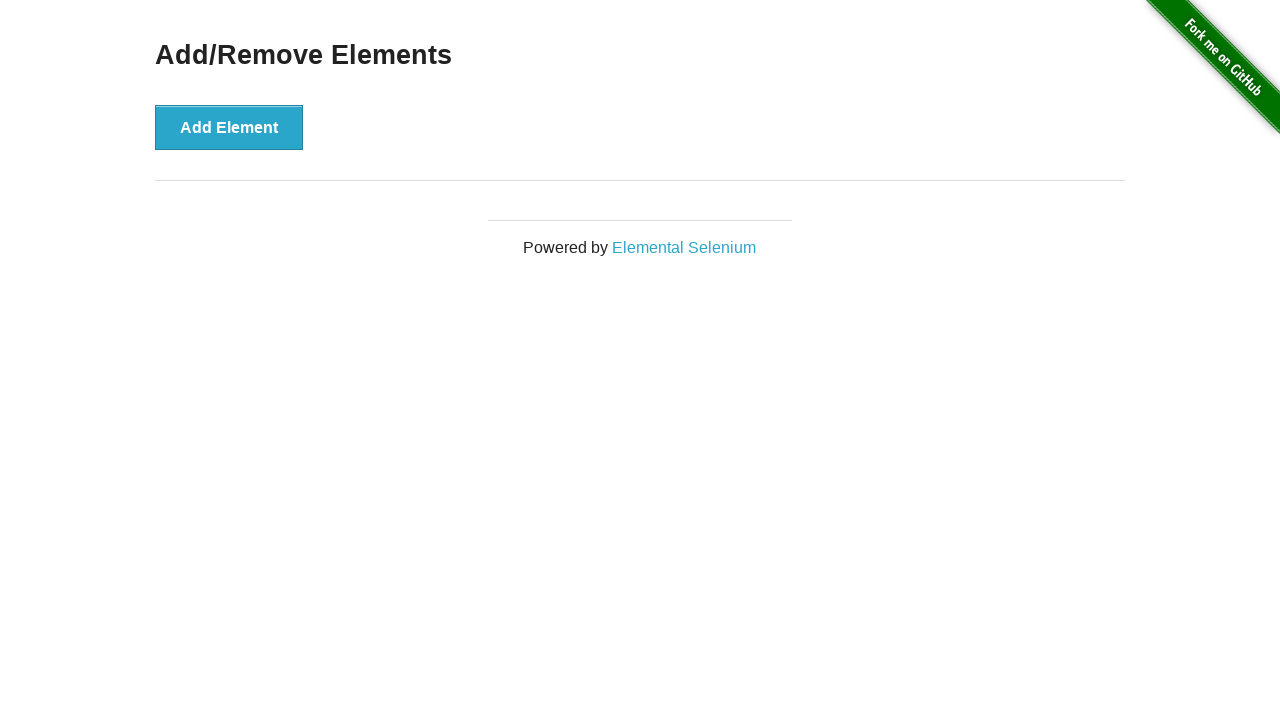

Clicked 'Add Element' button (click 1 of 5) at (229, 127) on xpath=//button[text()="Add Element"]
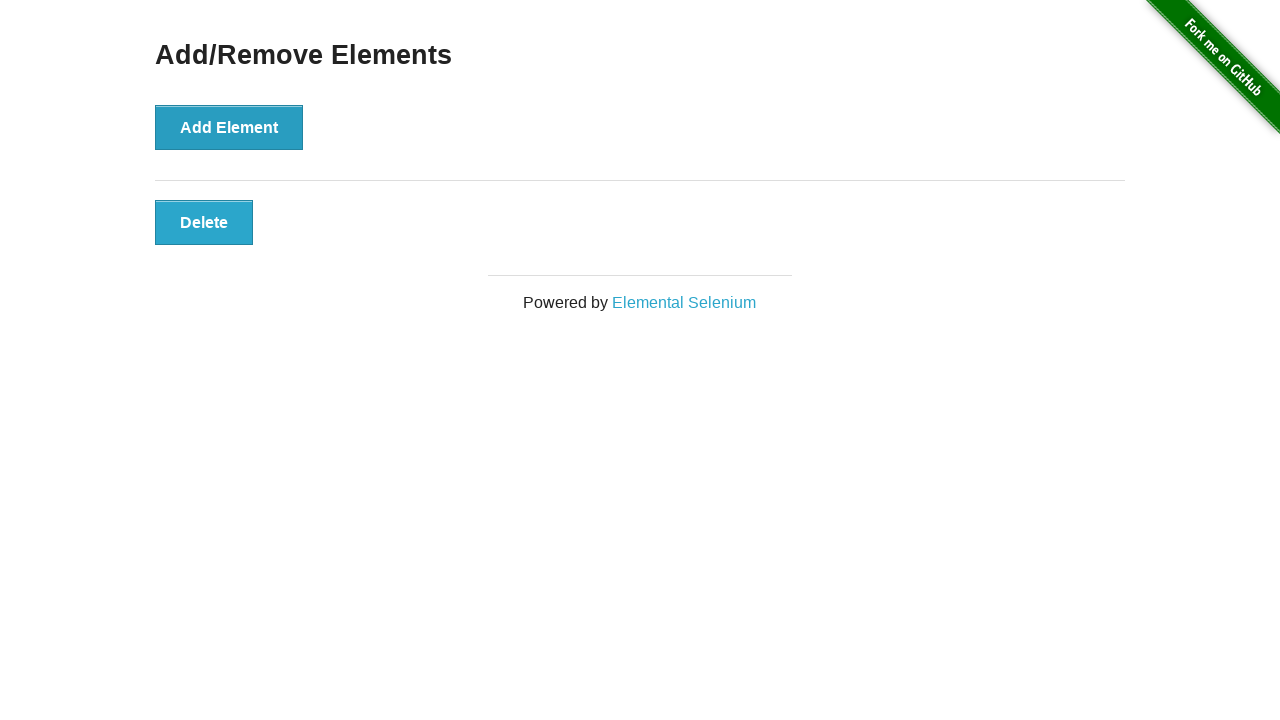

Waited for element to be added
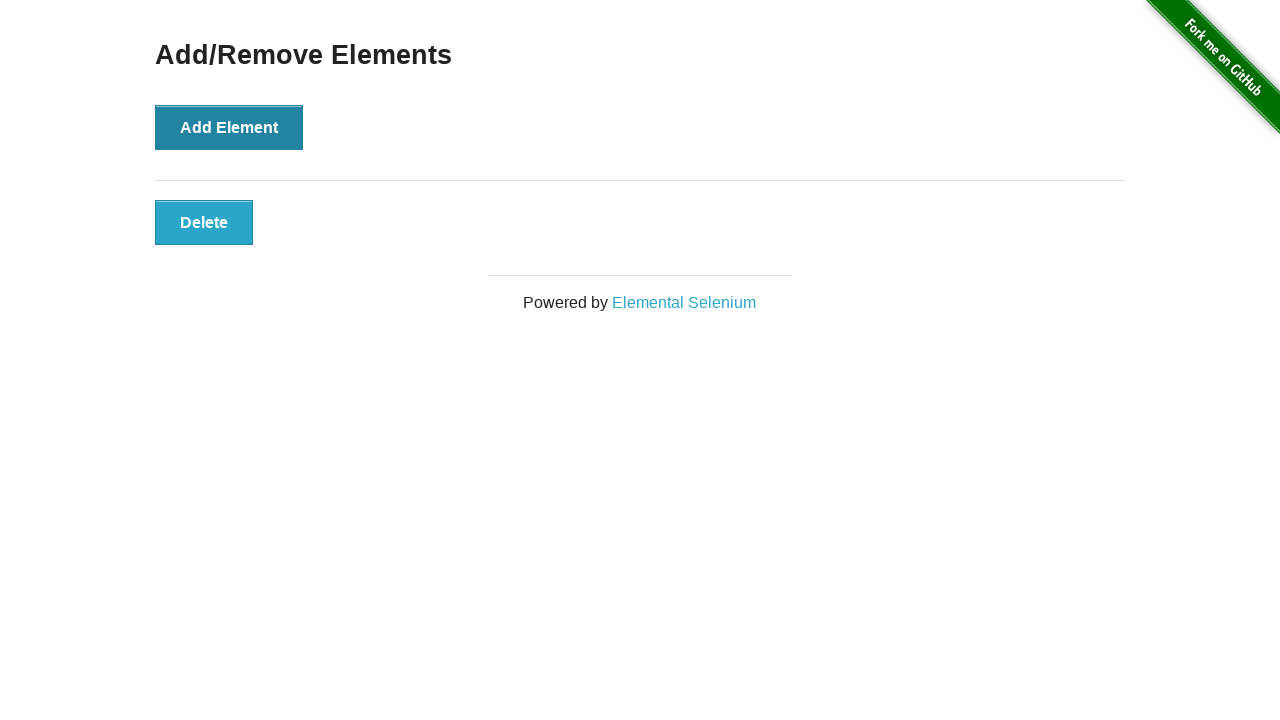

Clicked 'Add Element' button (click 2 of 5) at (229, 127) on xpath=//button[text()="Add Element"]
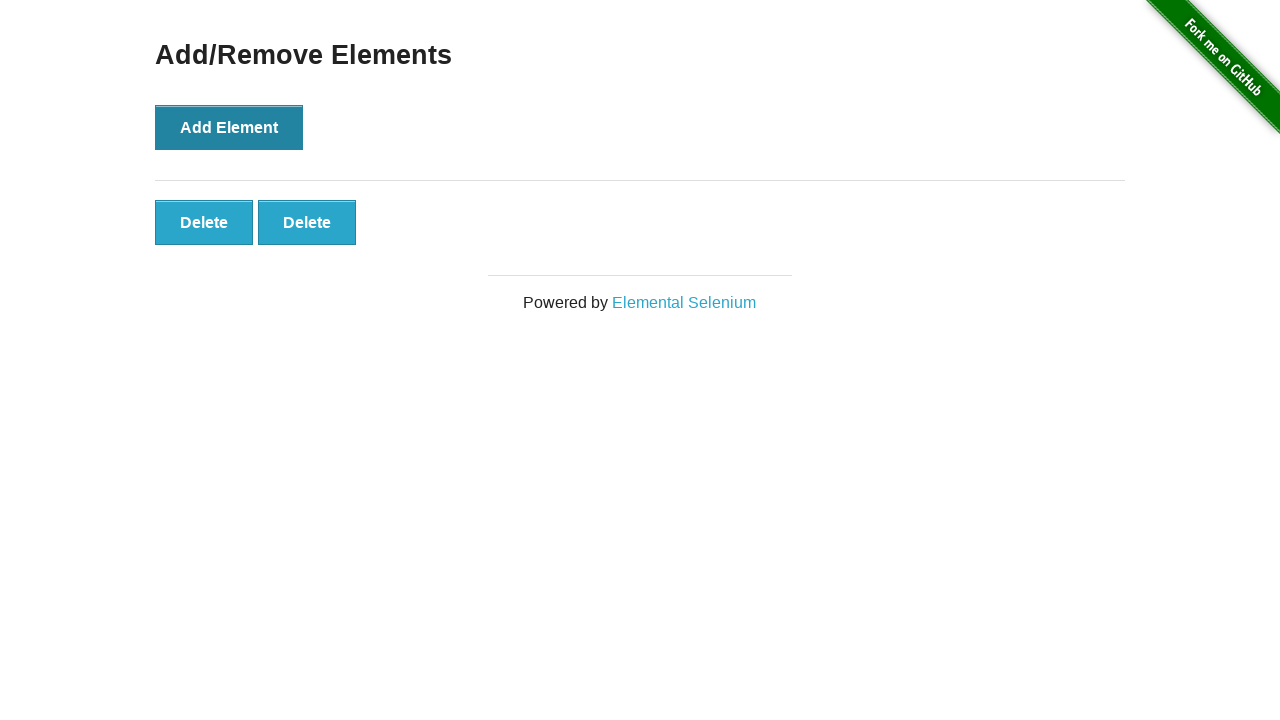

Waited for element to be added
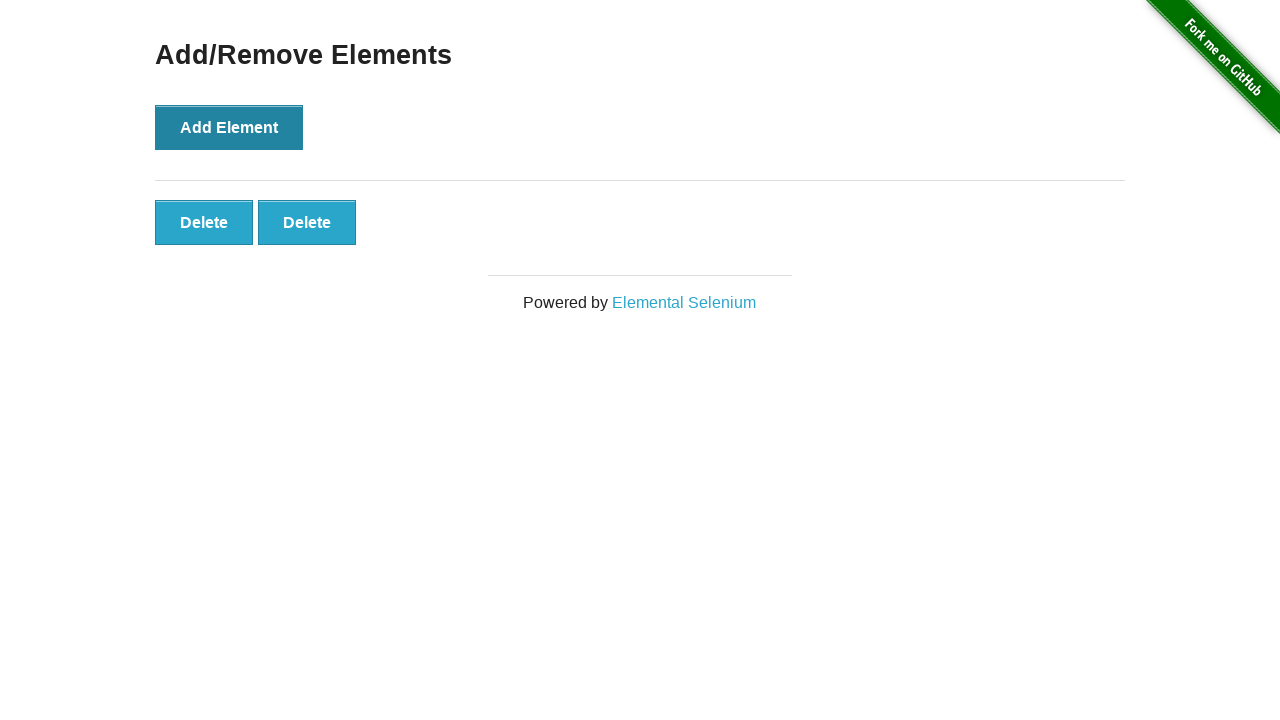

Clicked 'Add Element' button (click 3 of 5) at (229, 127) on xpath=//button[text()="Add Element"]
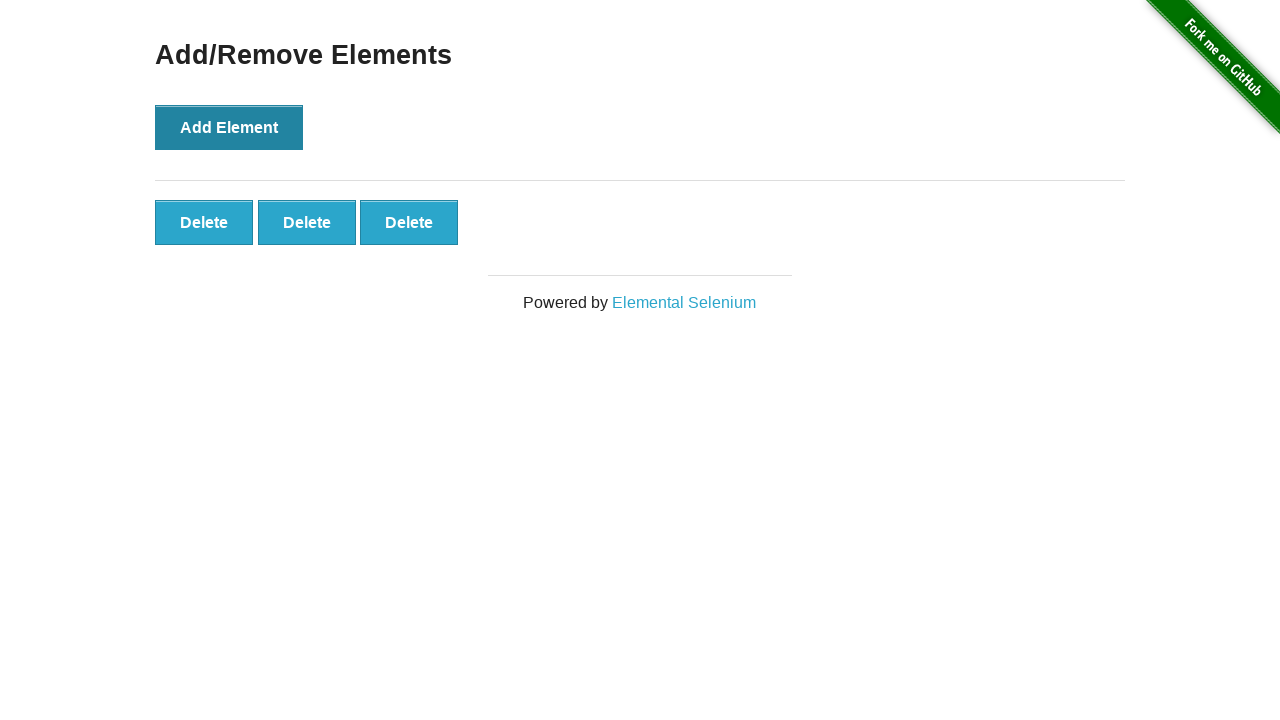

Waited for element to be added
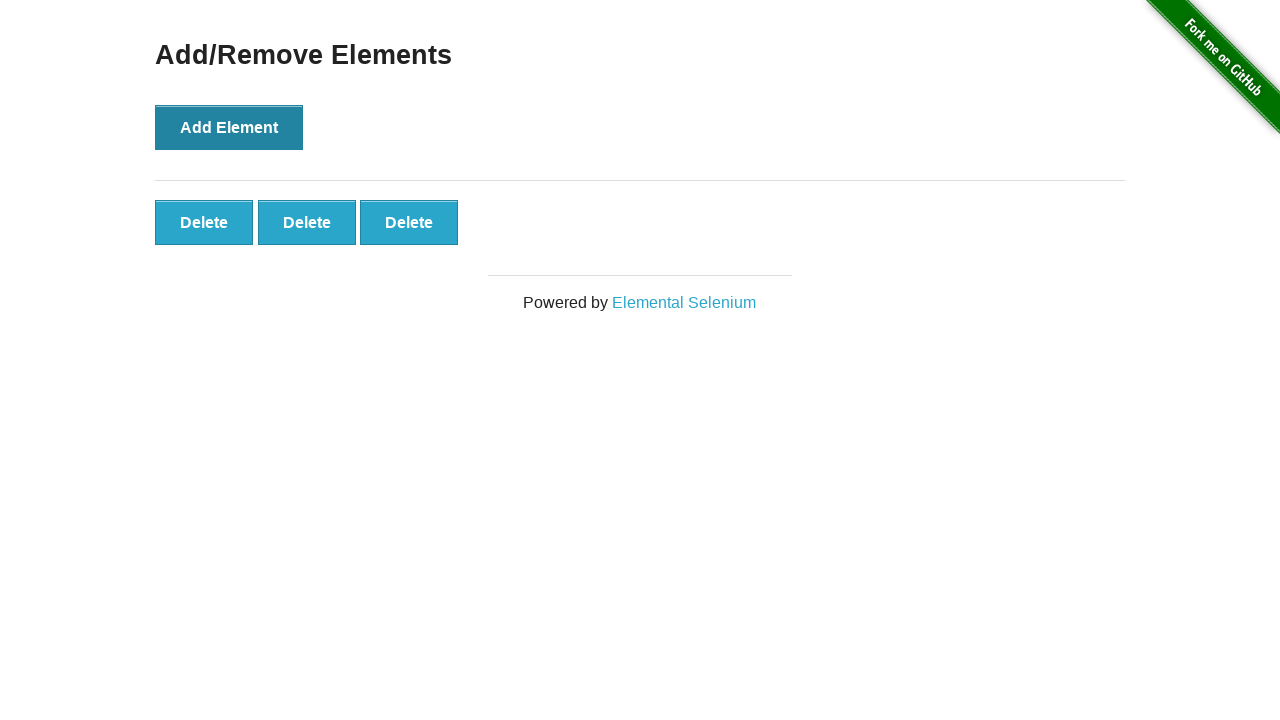

Clicked 'Add Element' button (click 4 of 5) at (229, 127) on xpath=//button[text()="Add Element"]
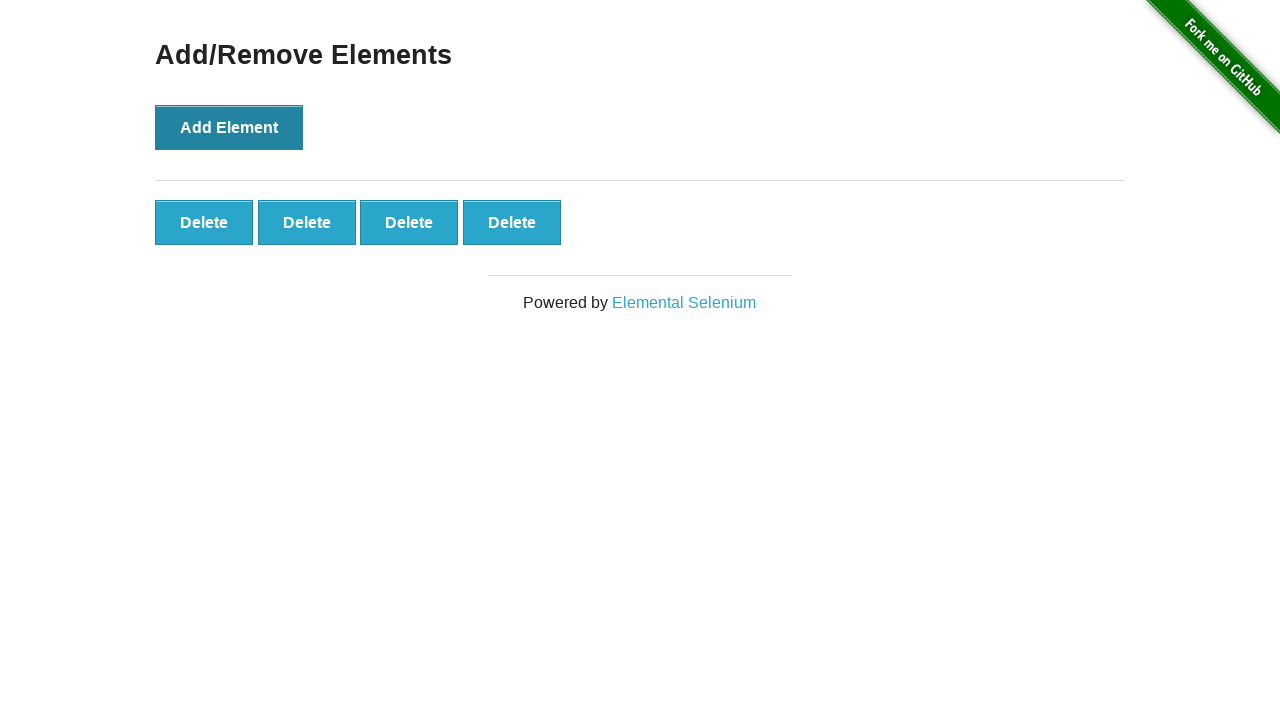

Waited for element to be added
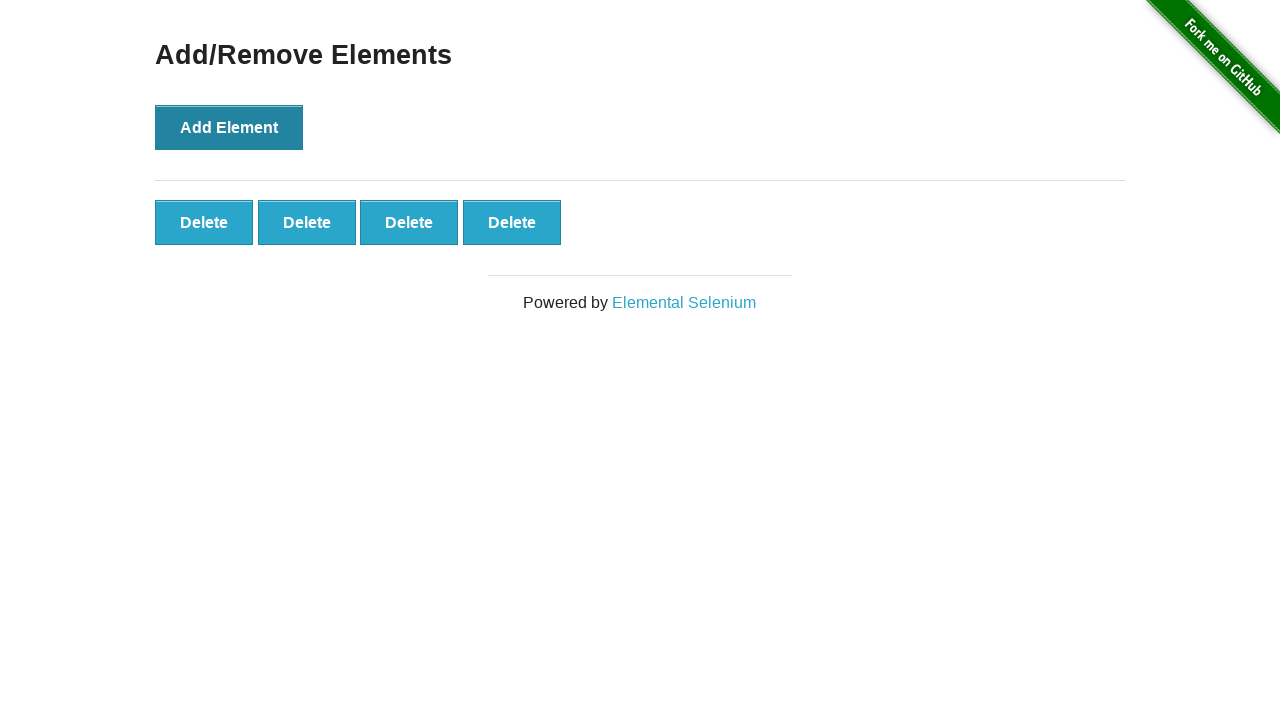

Clicked 'Add Element' button (click 5 of 5) at (229, 127) on xpath=//button[text()="Add Element"]
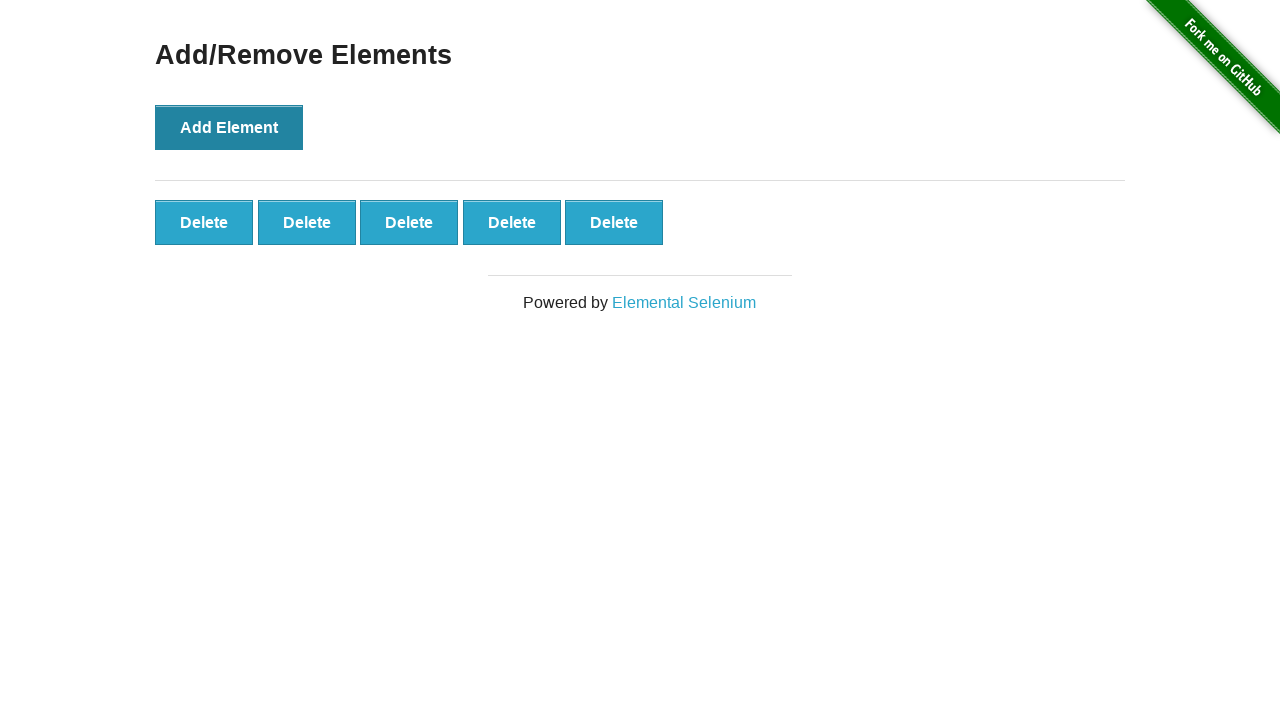

Waited for element to be added
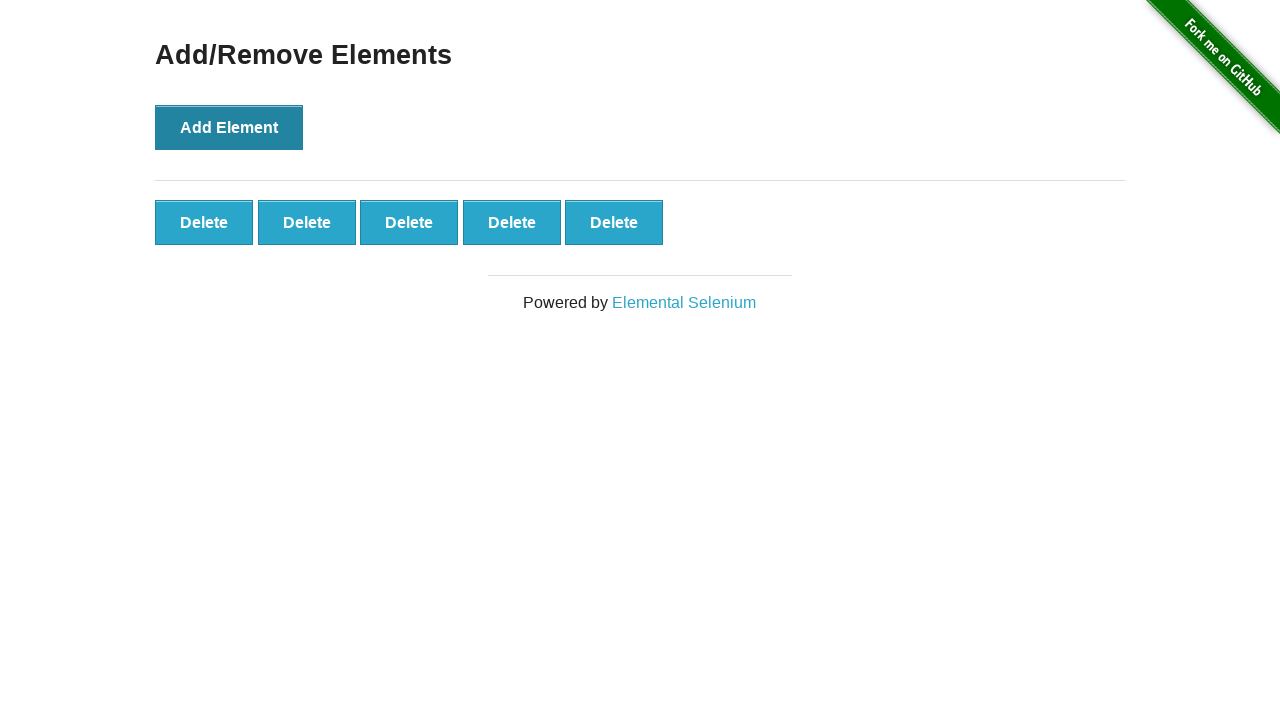

Located all delete buttons
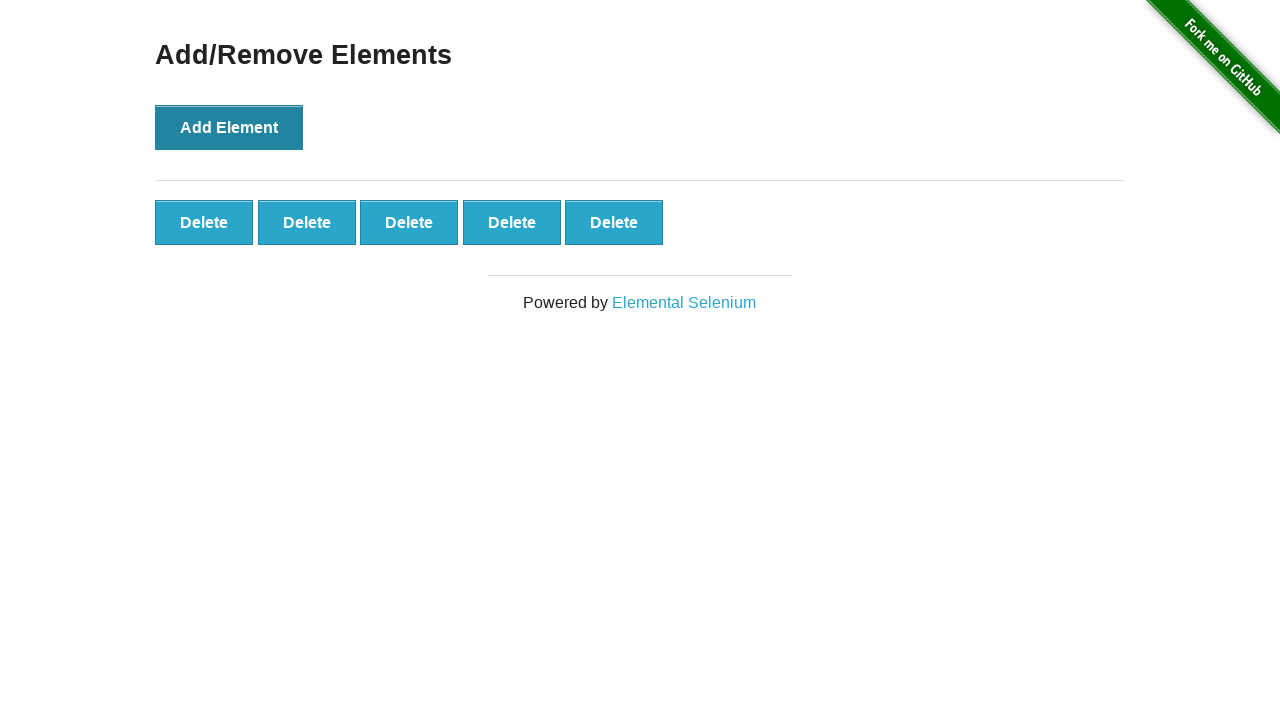

Last delete button is visible - verification successful
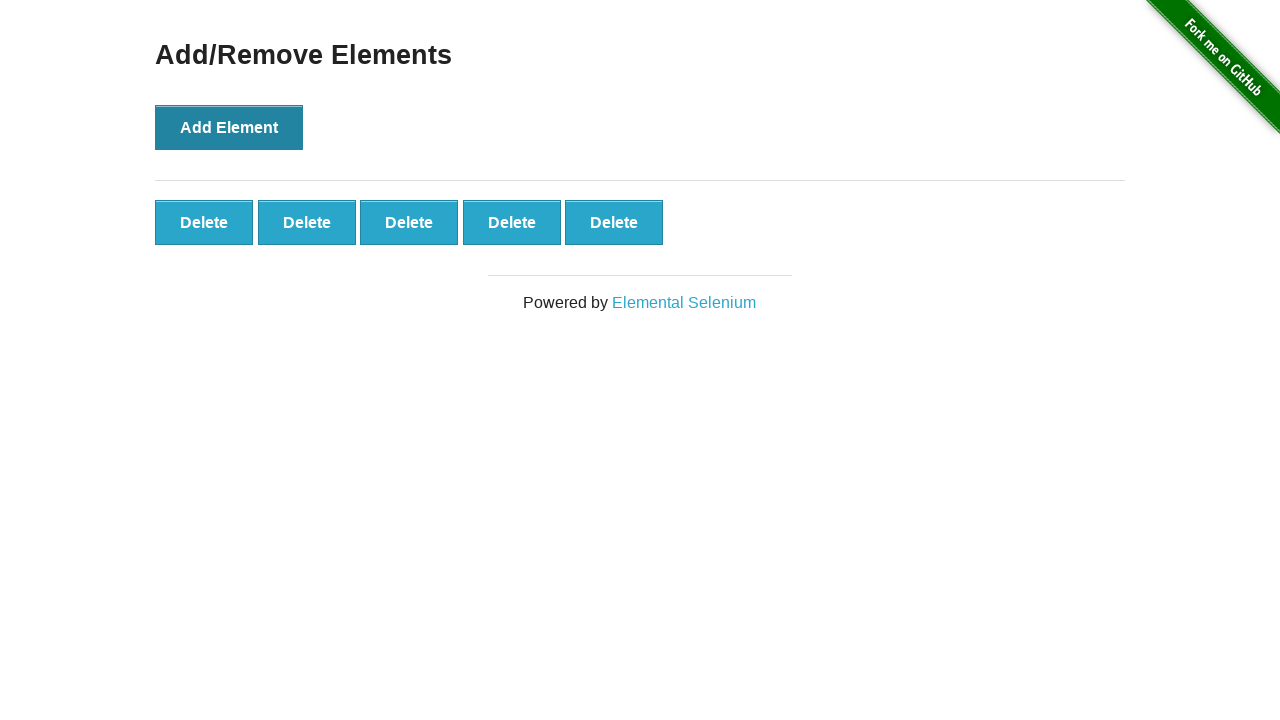

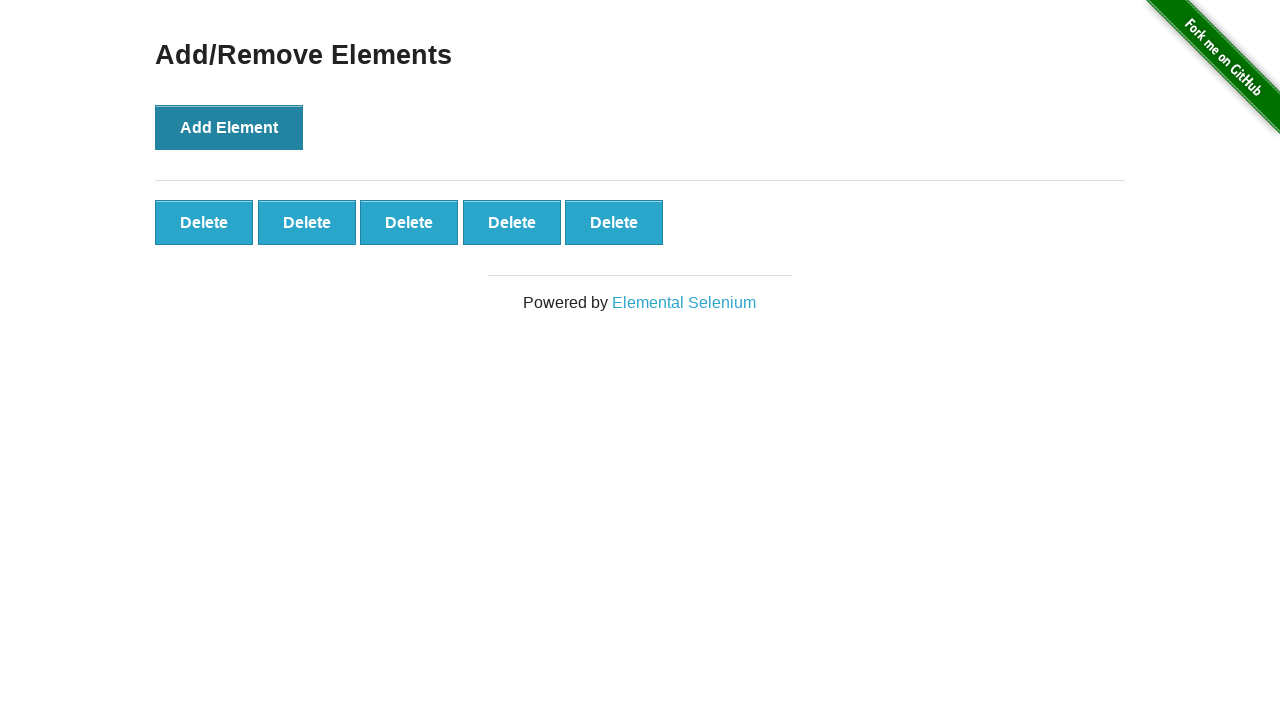